Tests JavaScript alert handling by clicking a button that triggers a JS alert, waiting for the alert to appear, retrieving its text, and accepting it.

Starting URL: http://the-internet.herokuapp.com/javascript_alerts

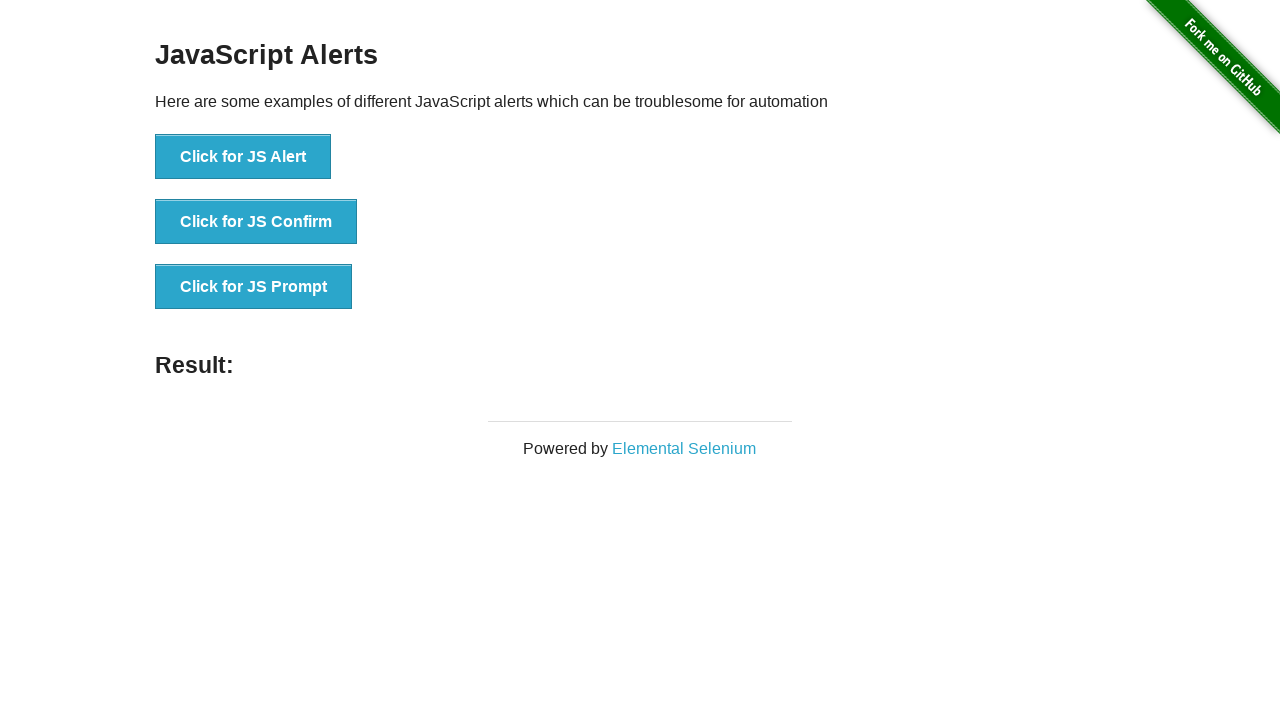

Clicked button to trigger JS alert at (243, 157) on xpath=//button[text()='Click for JS Alert']
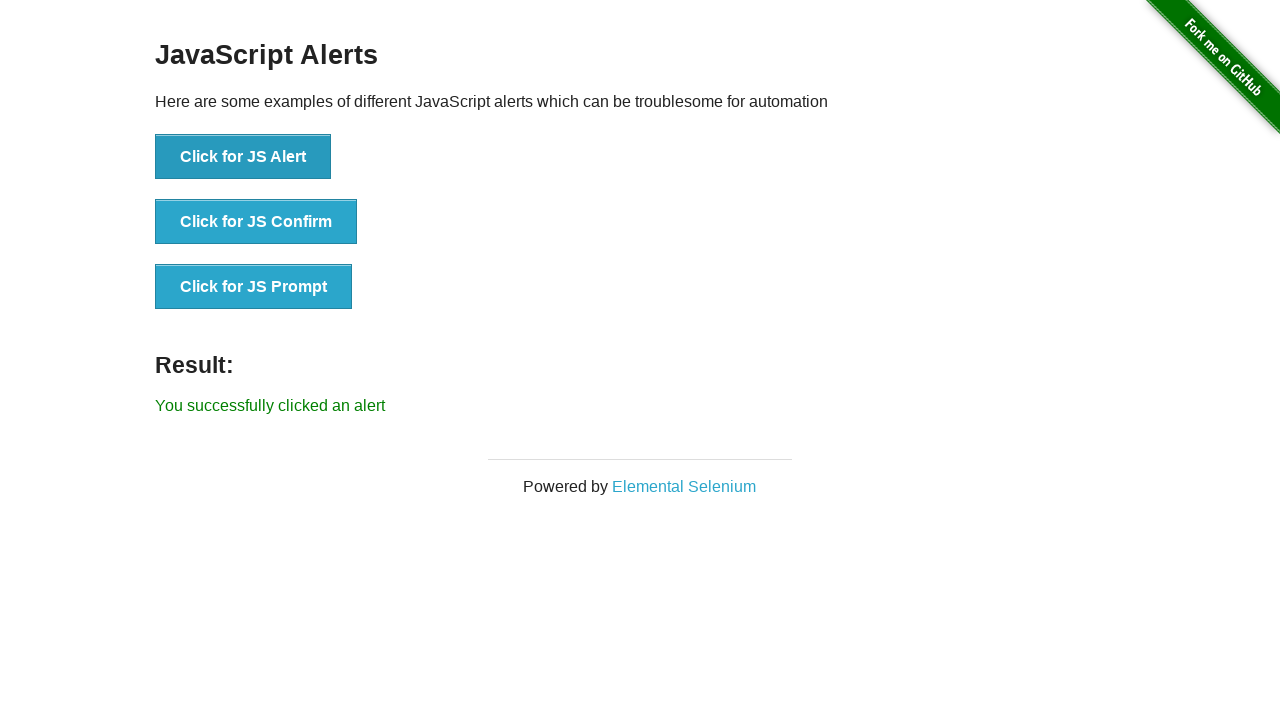

Registered dialog handler for JavaScript alerts
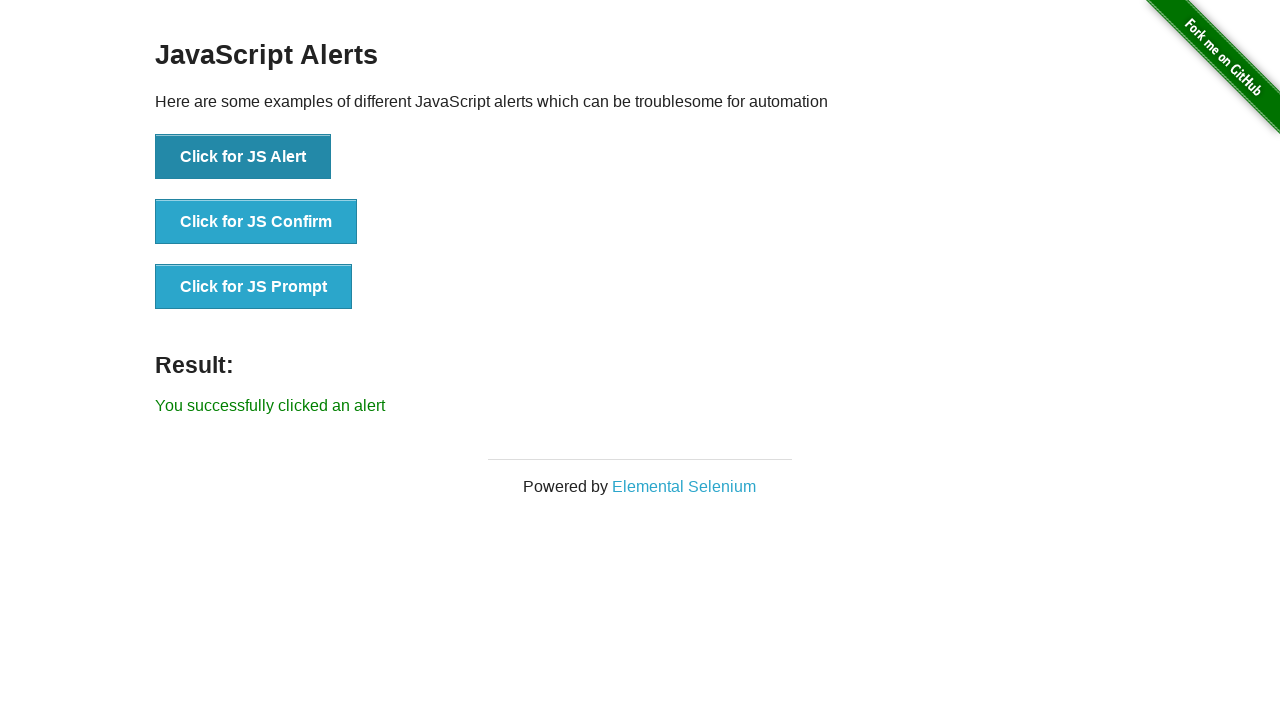

Clicked button again to trigger and handle JS alert at (243, 157) on xpath=//button[text()='Click for JS Alert']
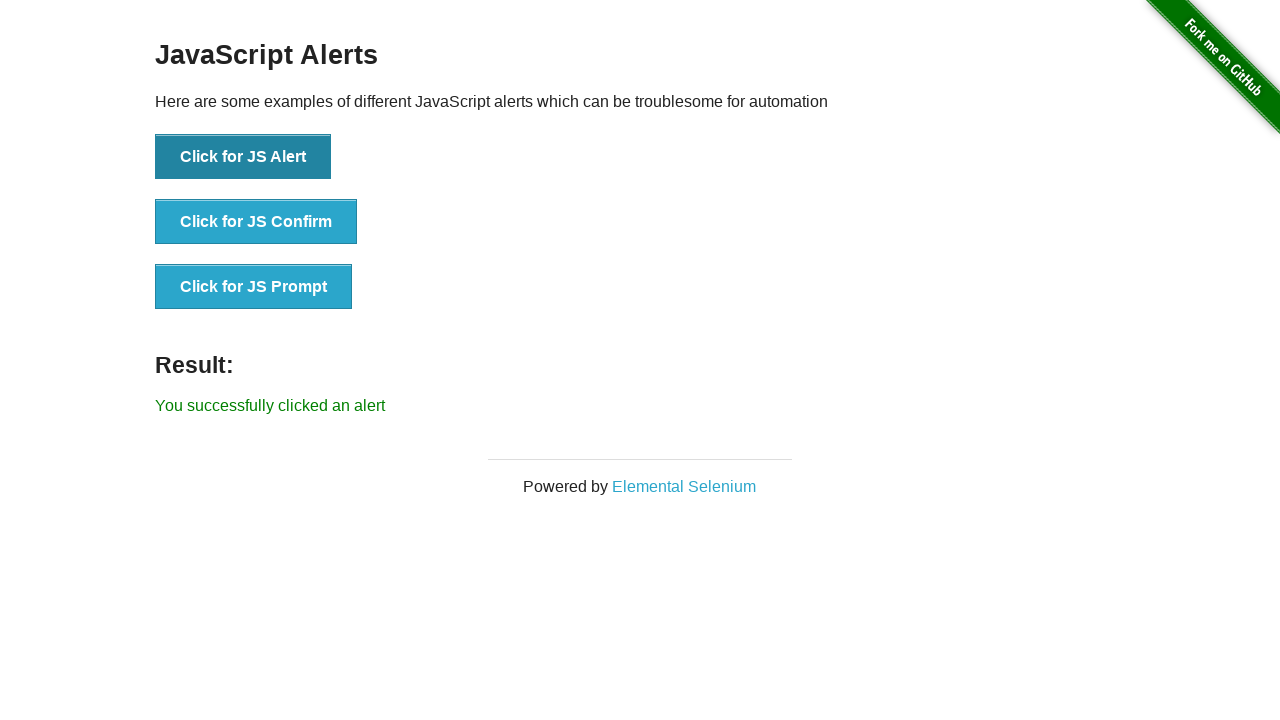

Waited for result element to appear on page after alert handling
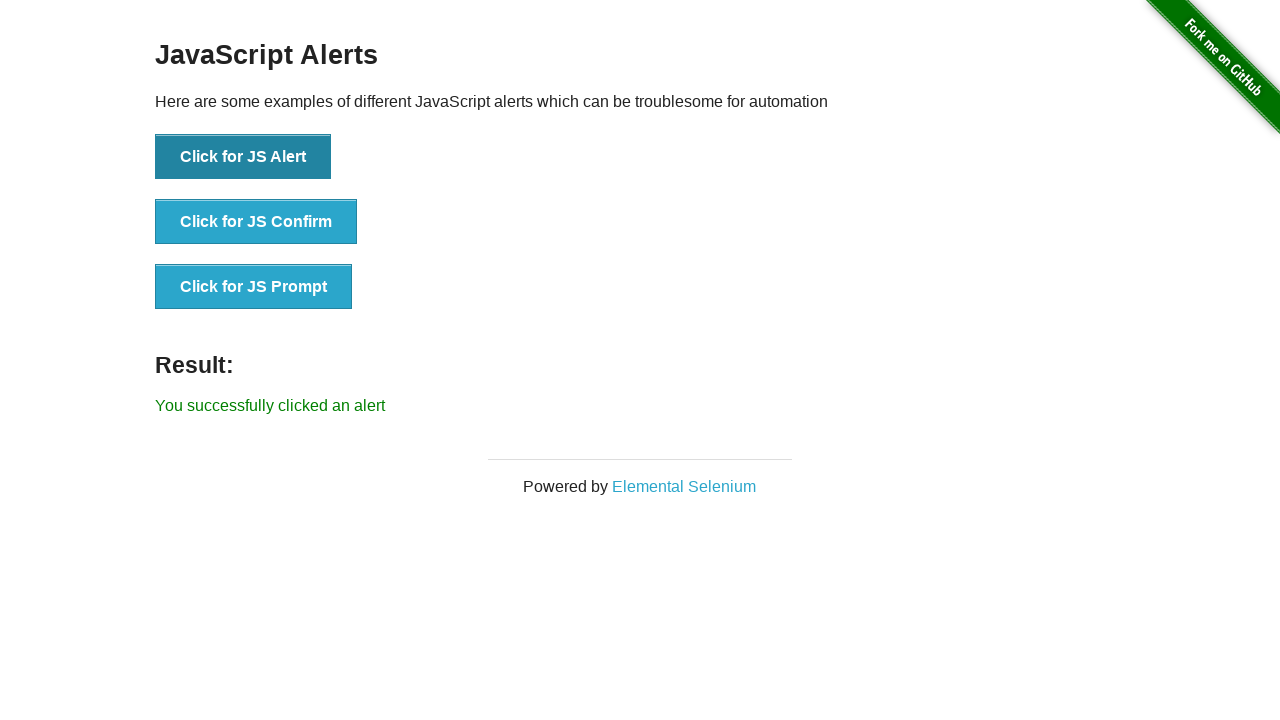

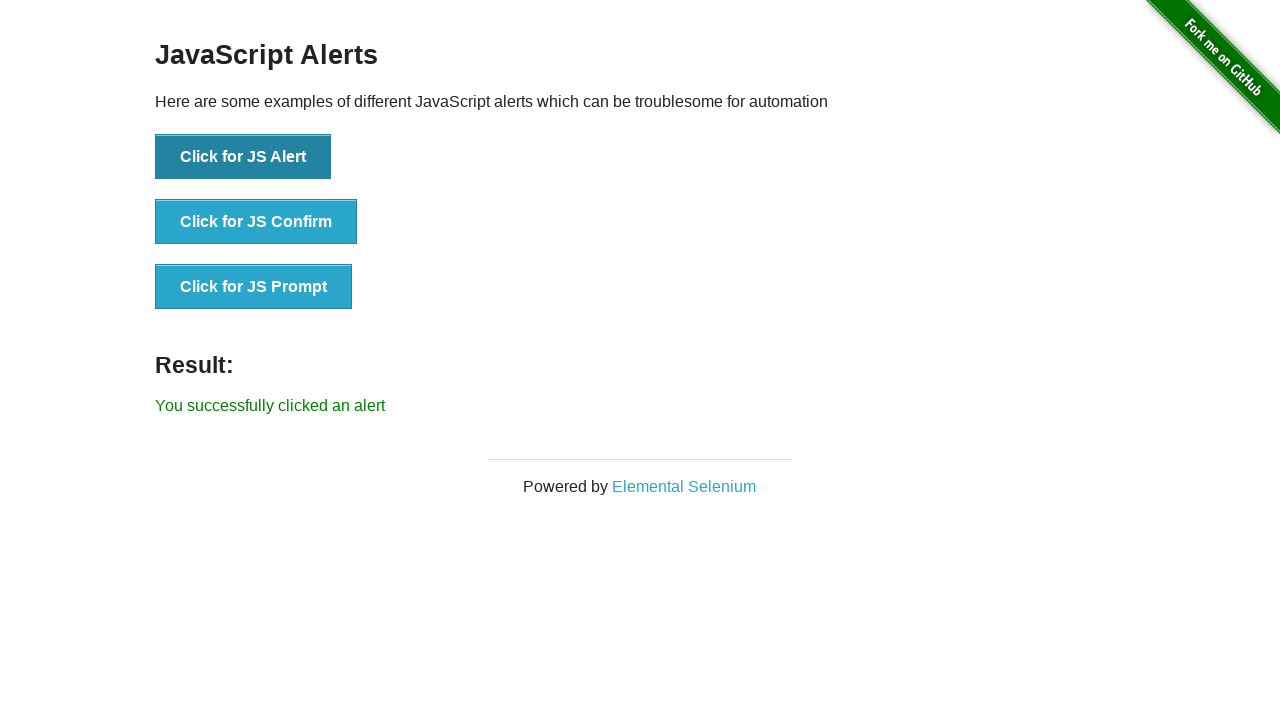